Tests browser window manipulation by changing position and size of the browser window

Starting URL: https://www.selenium.dev/

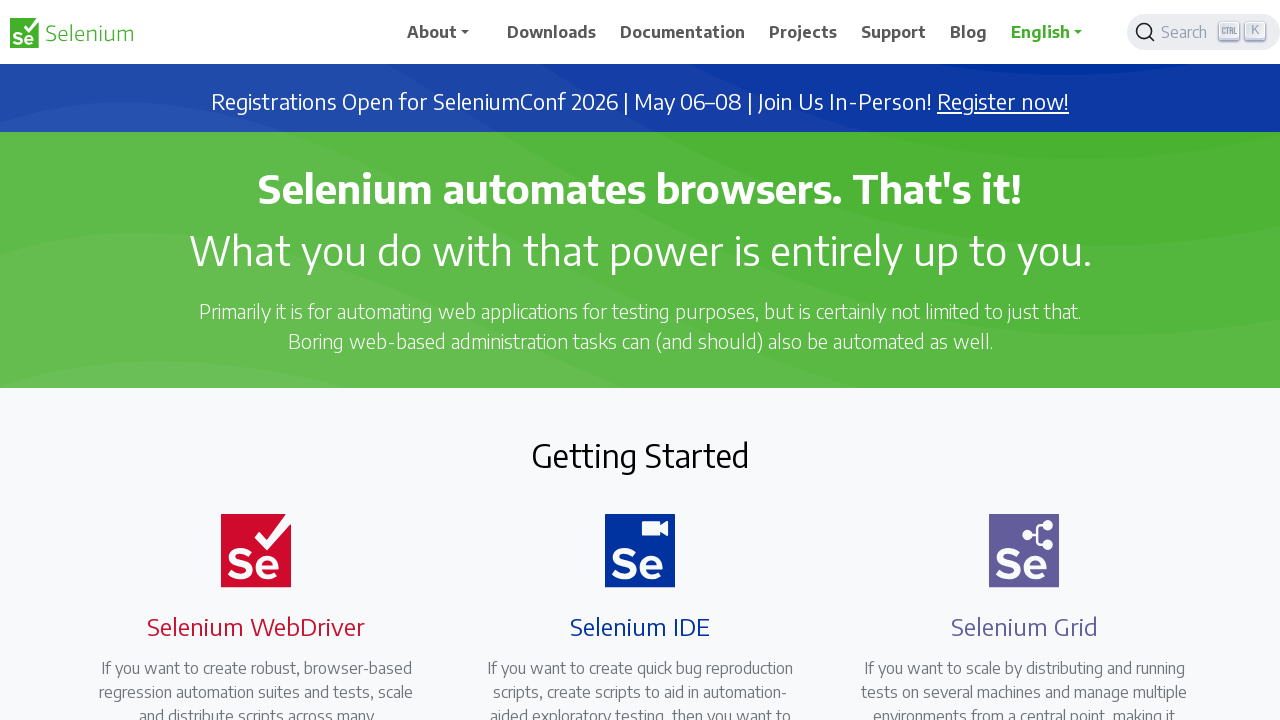

Retrieved initial viewport size
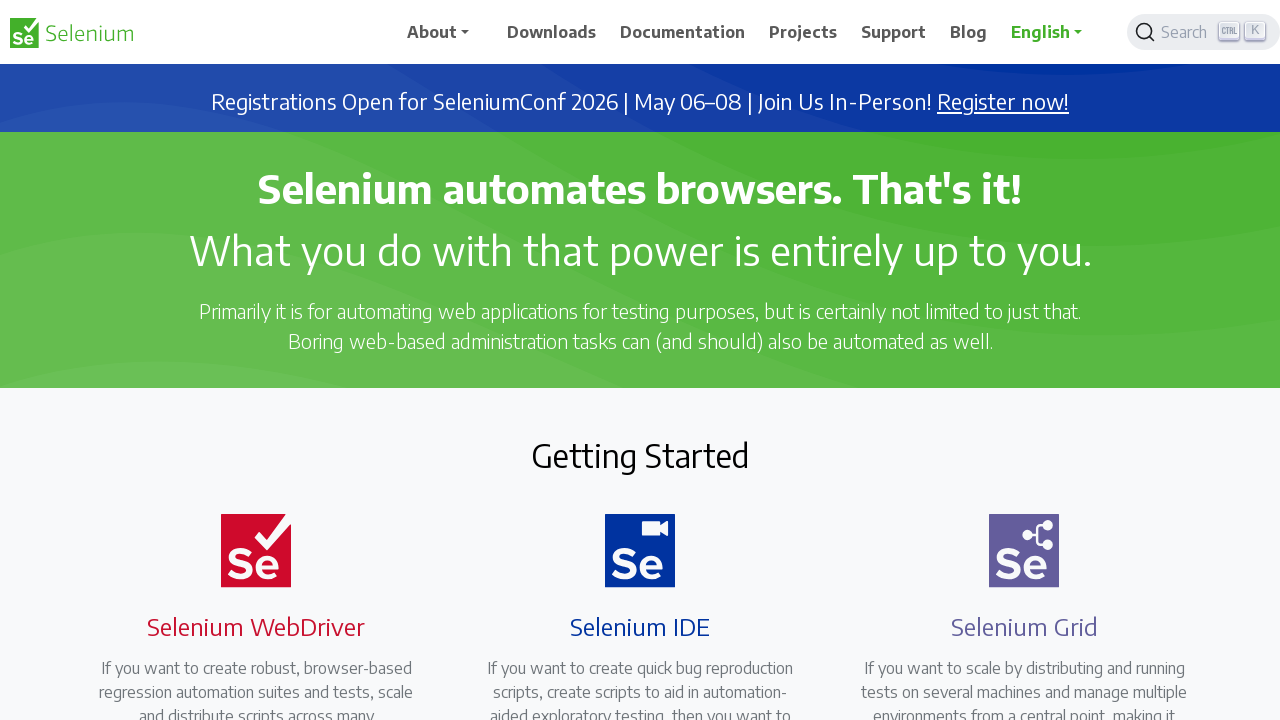

Set viewport size to 100x500 pixels
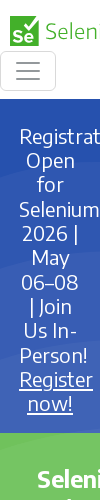

Waited 2 seconds to observe viewport change
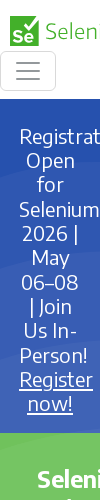

Set viewport size to 1552x832 pixels
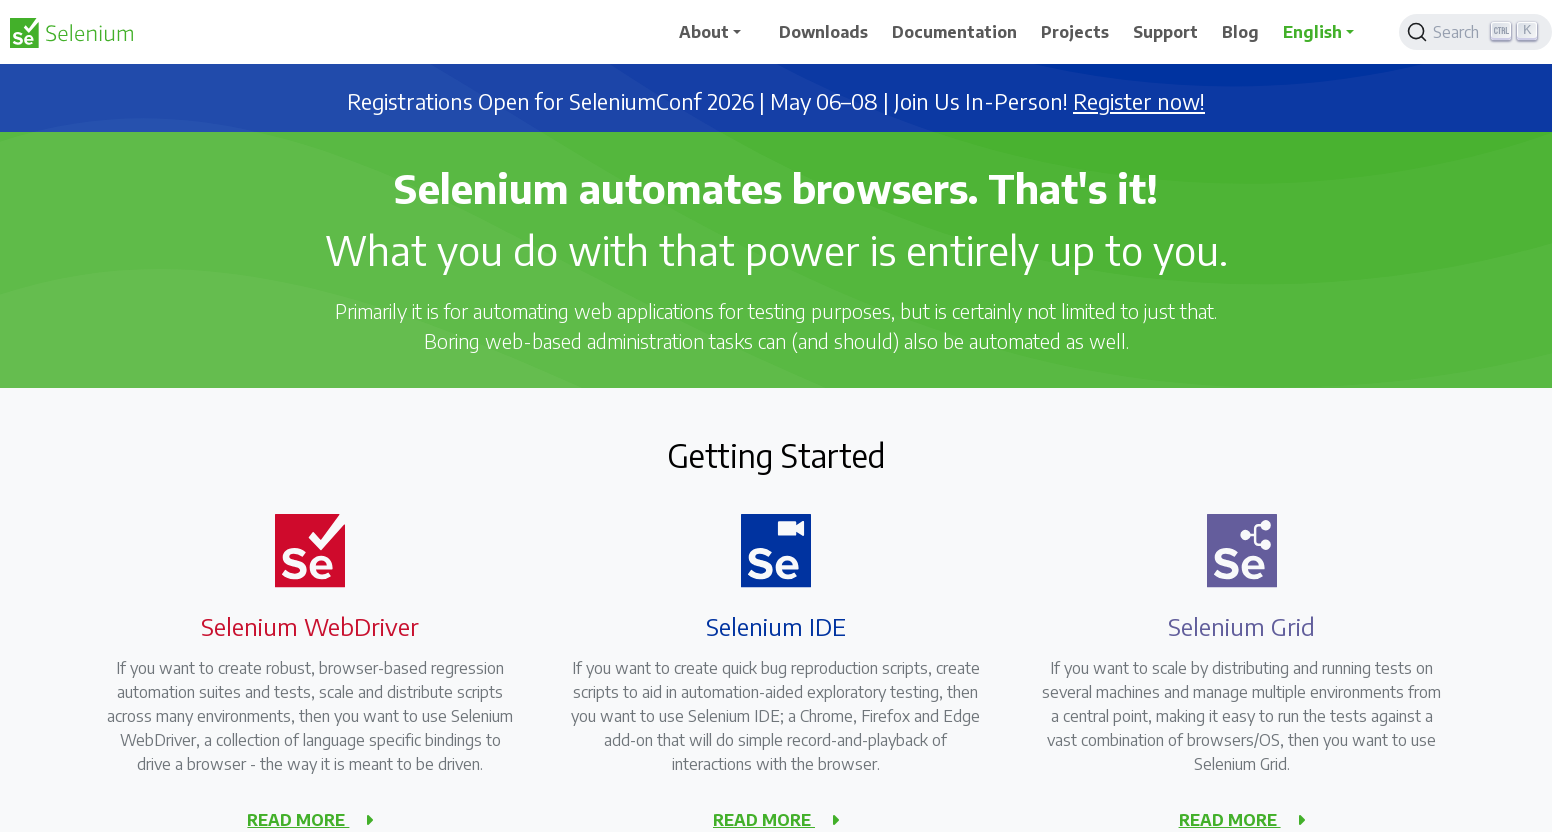

Waited 2 seconds to observe final viewport change
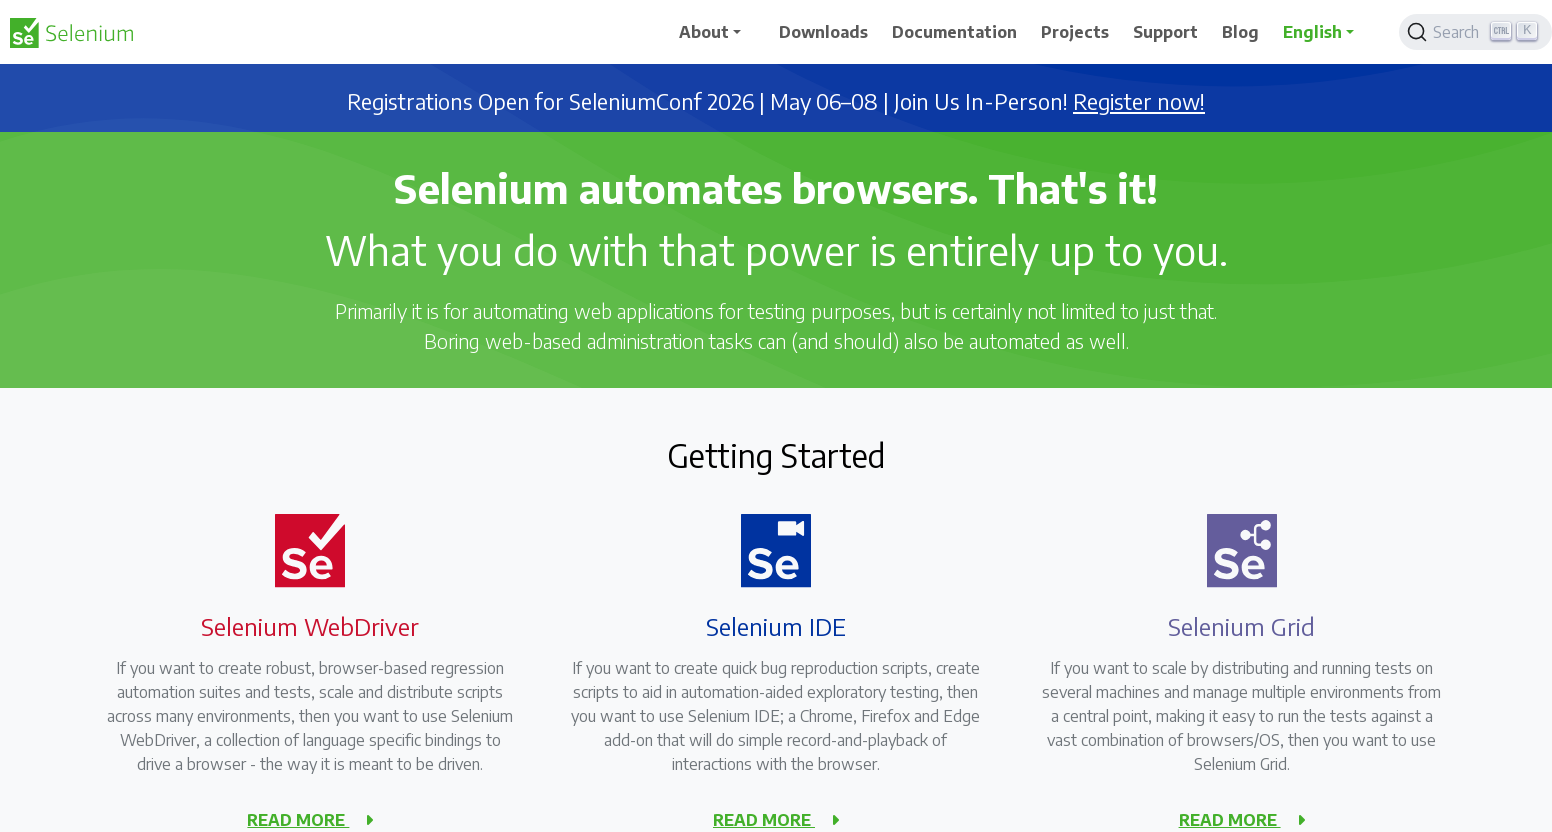

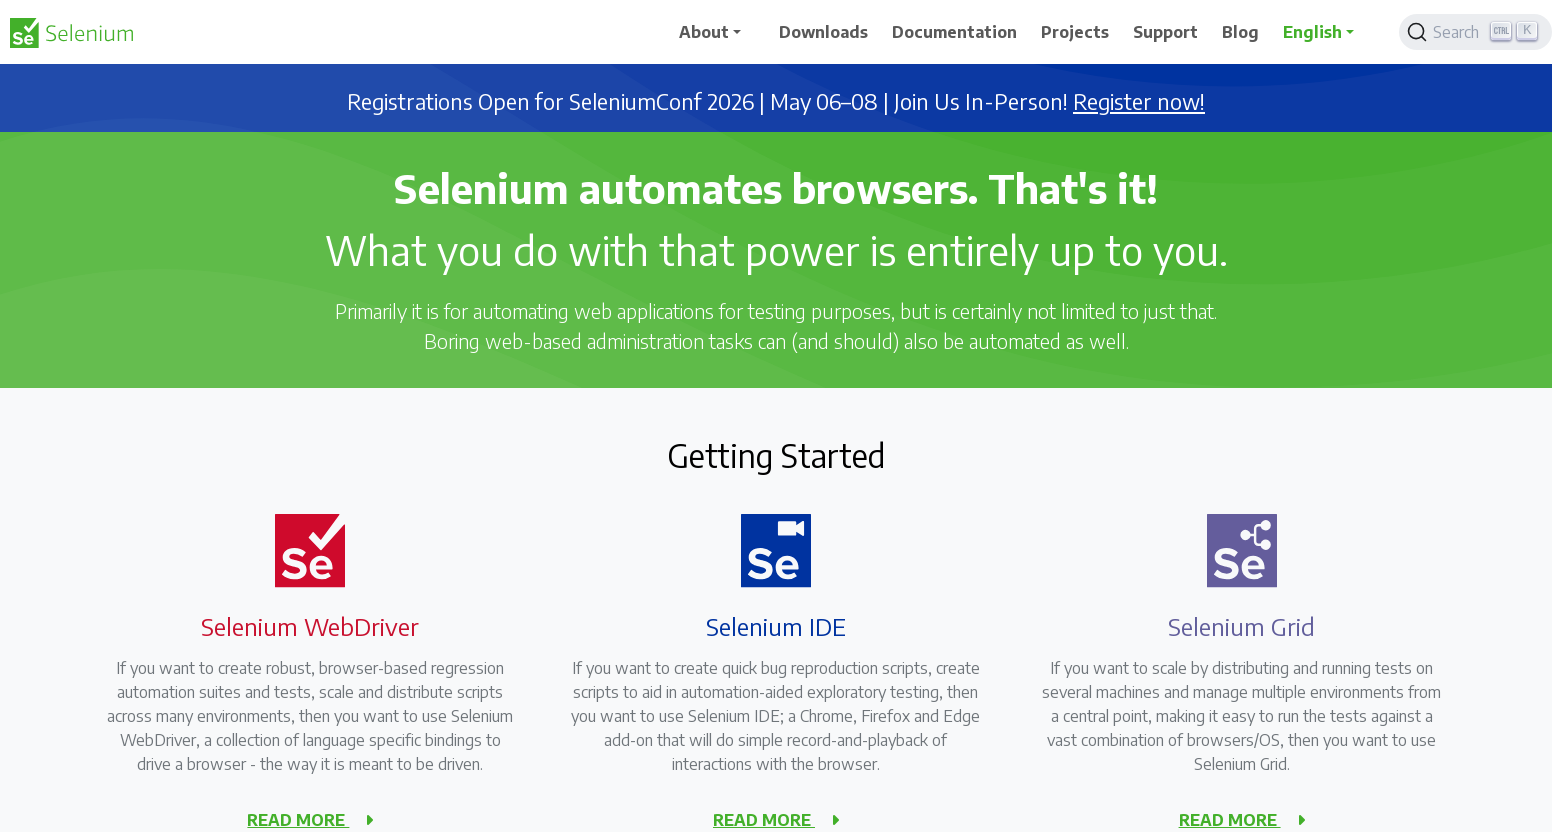